Tests JavaScript alert handling by triggering an alert popup and accepting it

Starting URL: https://the-internet.herokuapp.com/javascript_alerts

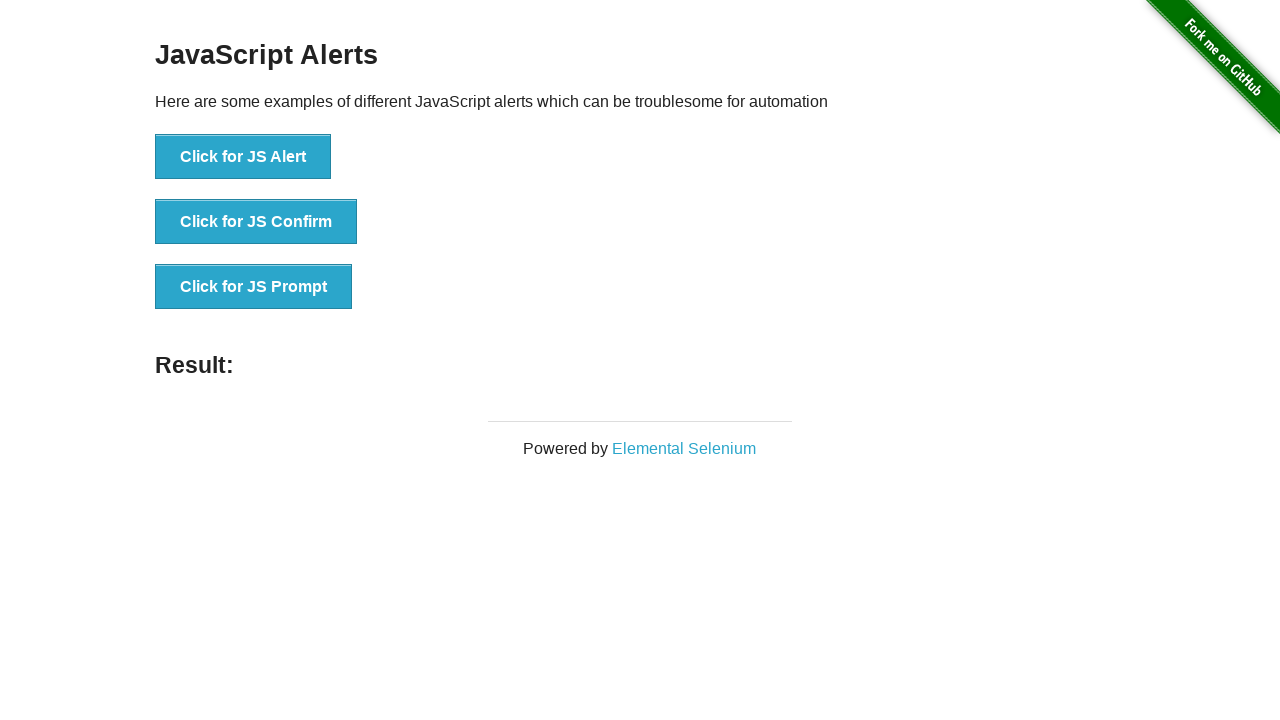

Clicked button to trigger JavaScript alert at (243, 157) on xpath=//button[@onclick='jsAlert()']
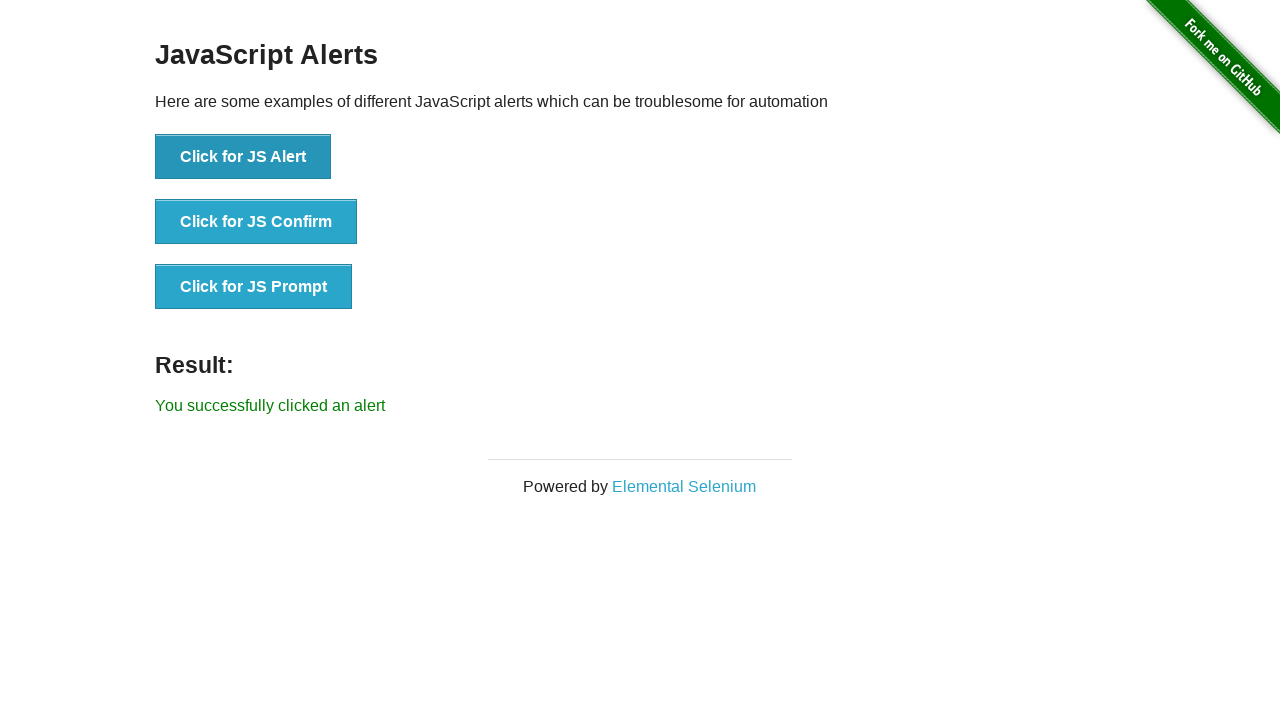

Alert dialog handler registered and alert accepted
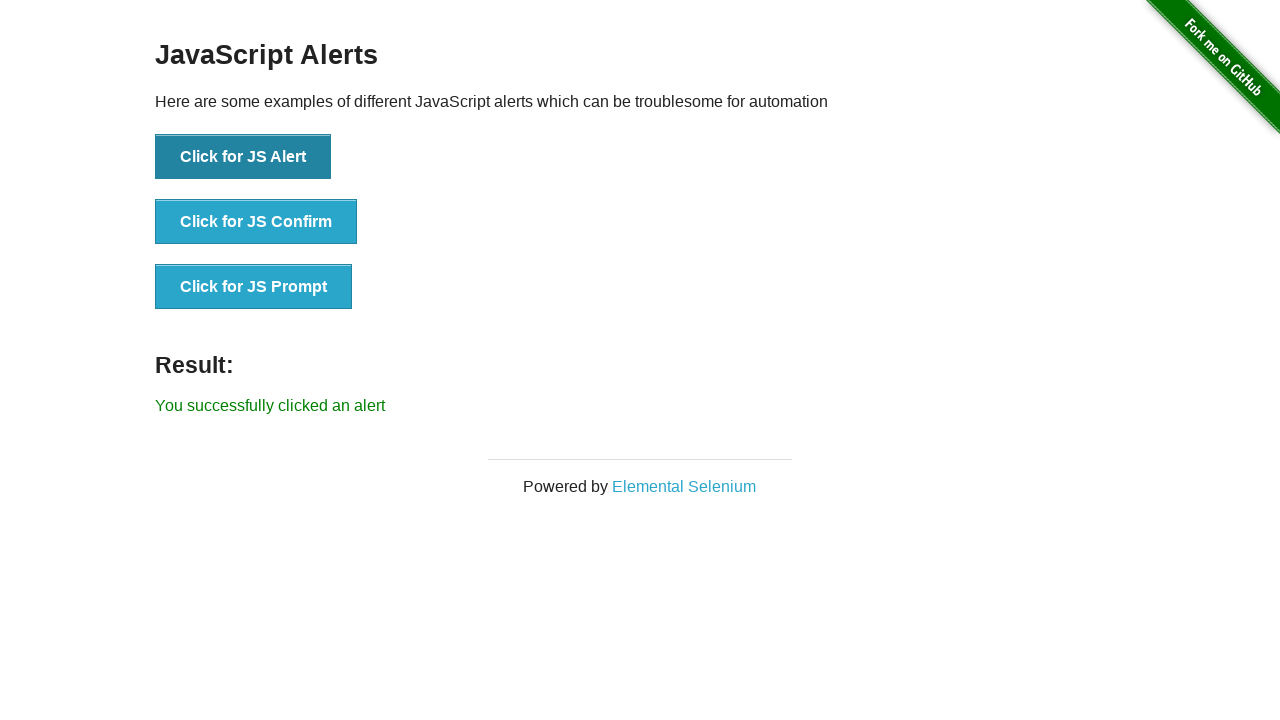

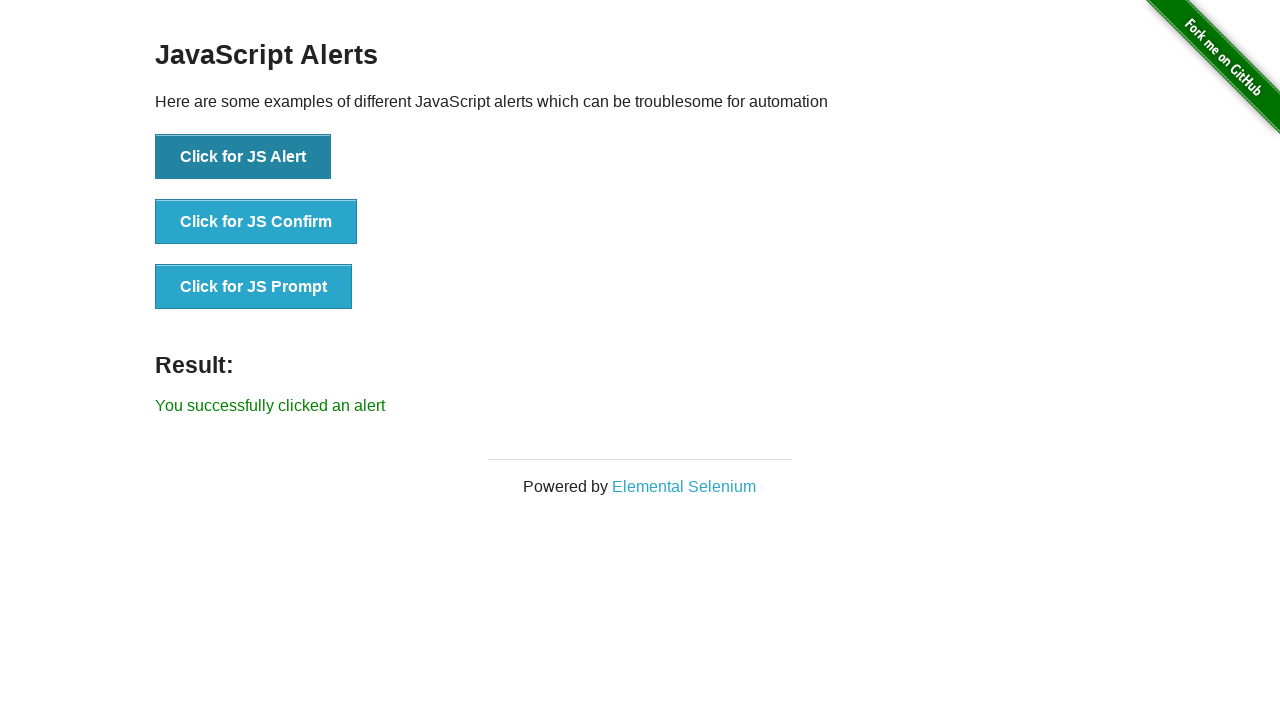